Clicks the first checkbox and verifies it becomes checked

Starting URL: http://the-internet.herokuapp.com/checkboxes

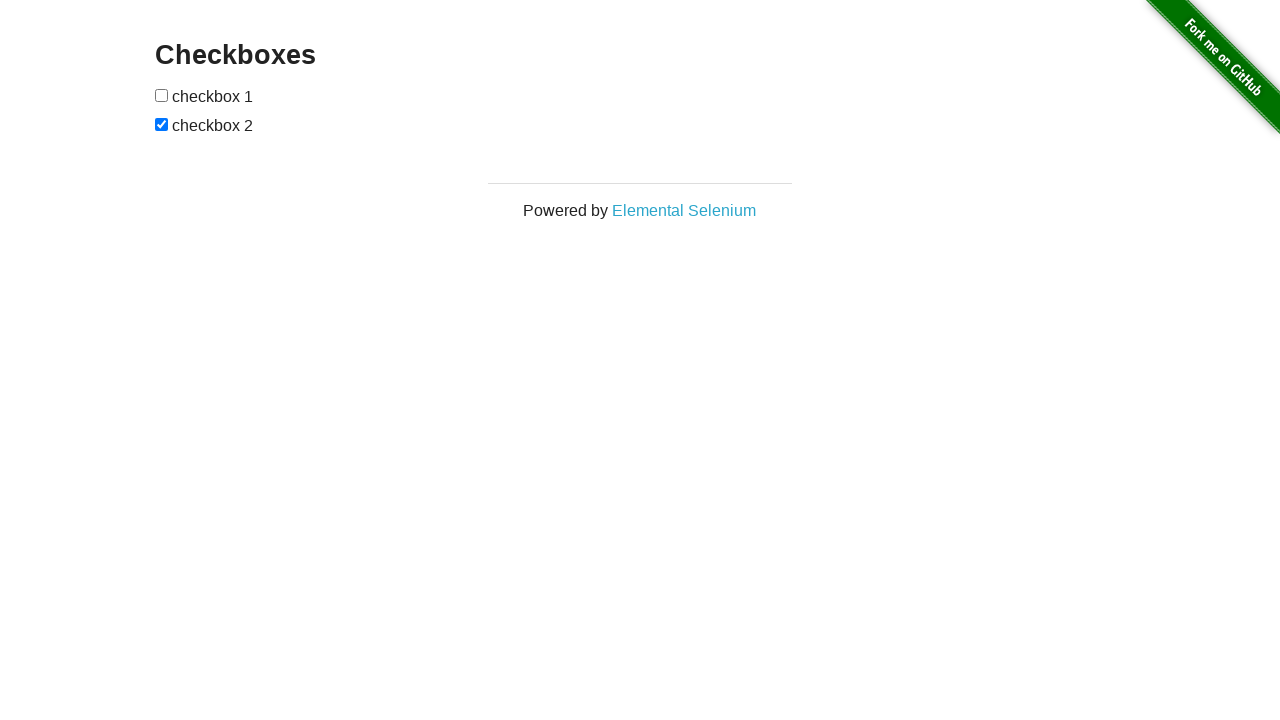

Located the first checkbox element
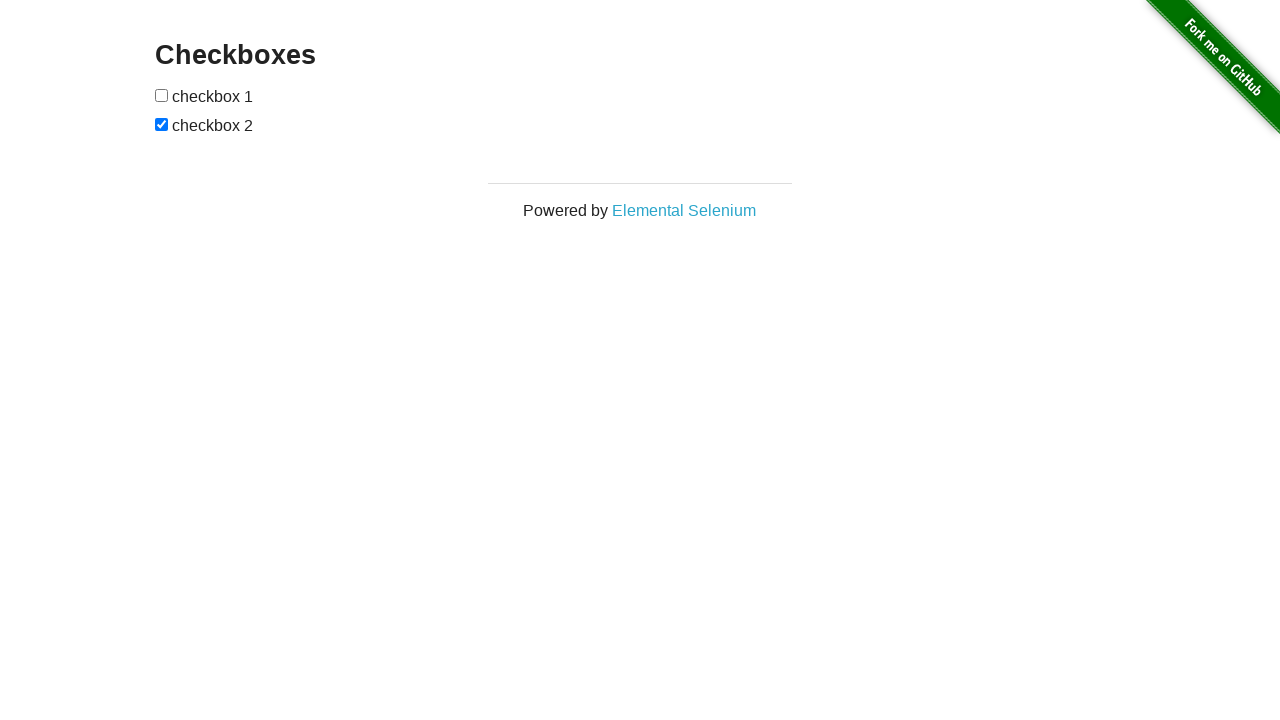

Clicked the first checkbox at (162, 95) on xpath=//*[@id='checkboxes']/*[@type='checkbox'][1]
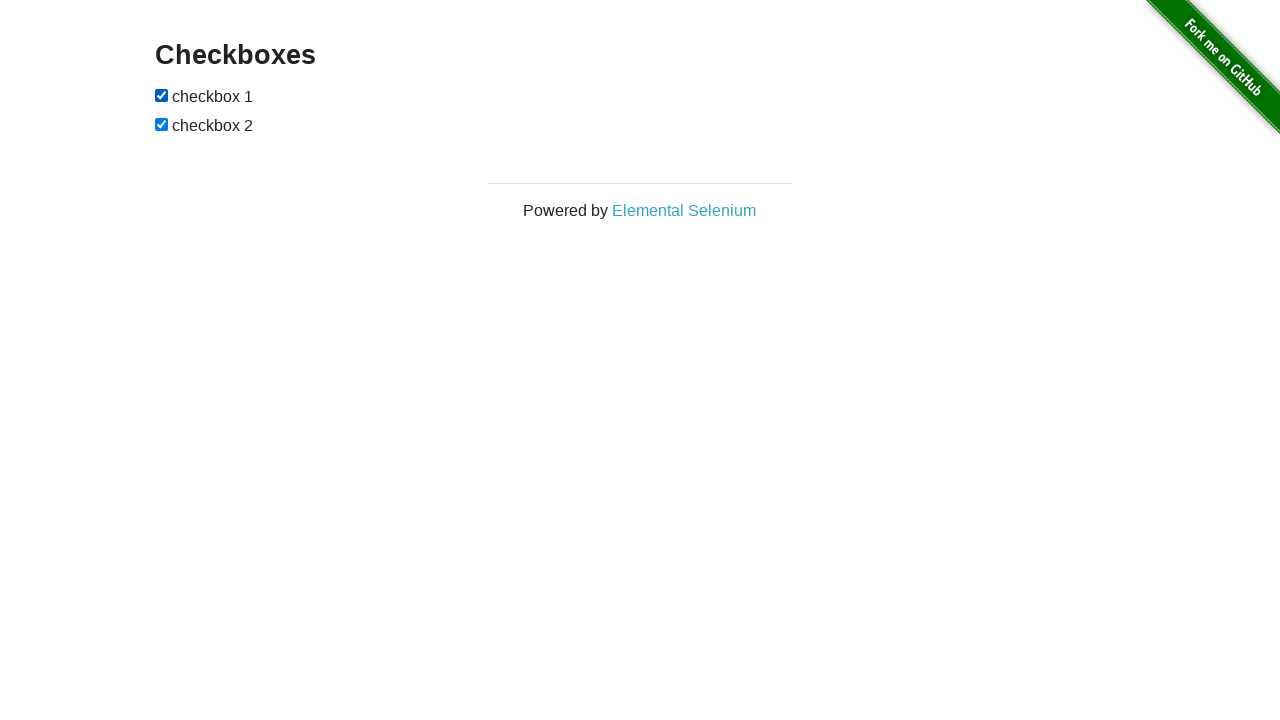

Verified that the first checkbox is now checked
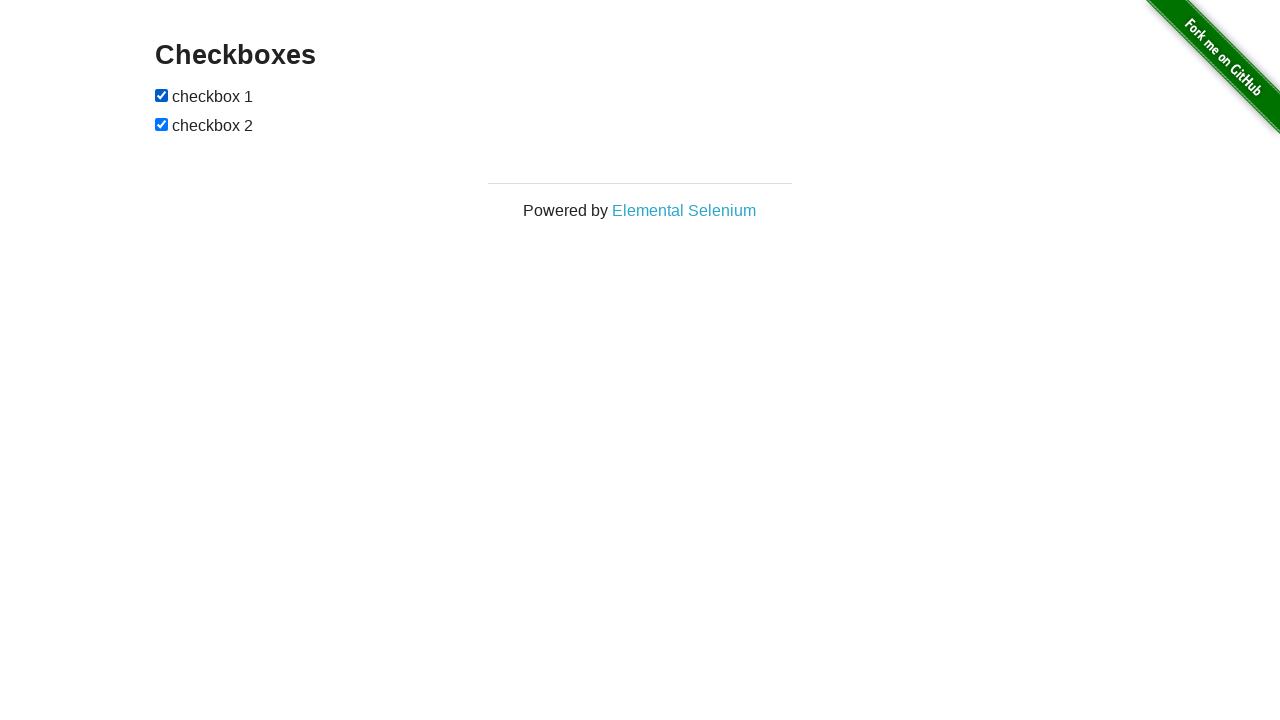

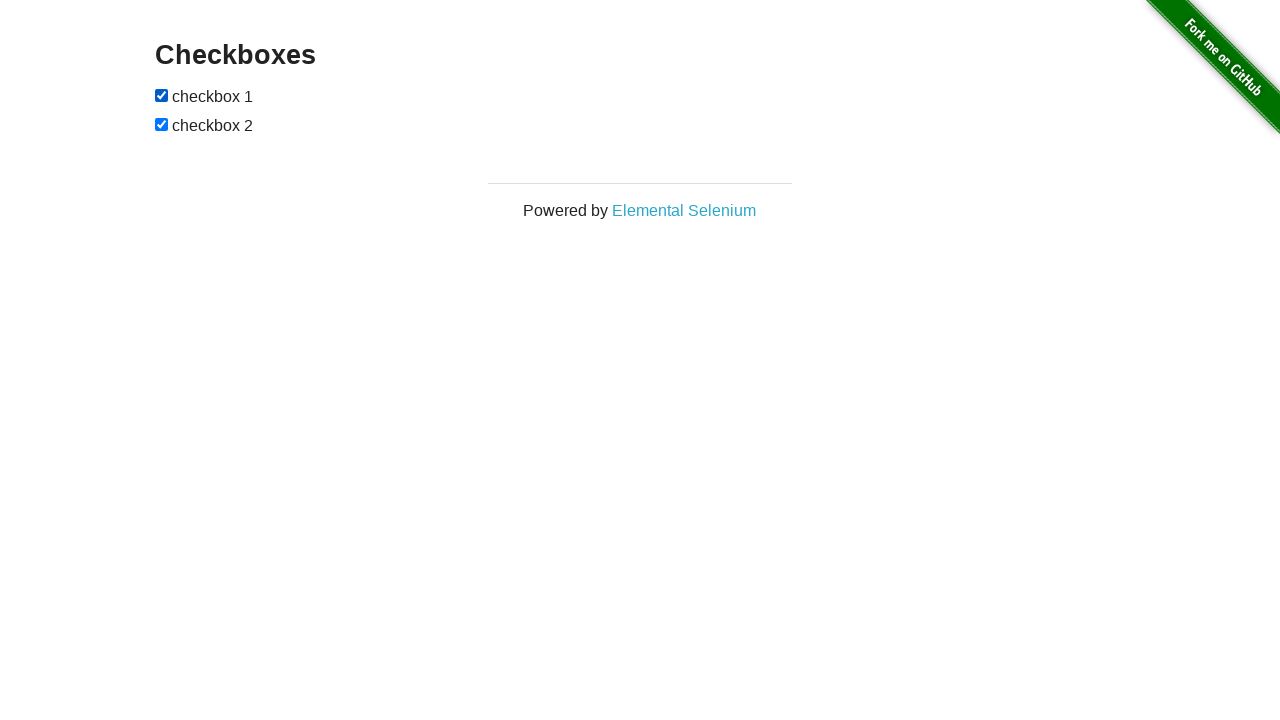